Tests date picker interaction using keyboard shortcuts to select all text and delete it

Starting URL: https://demoqa.com/date-picker

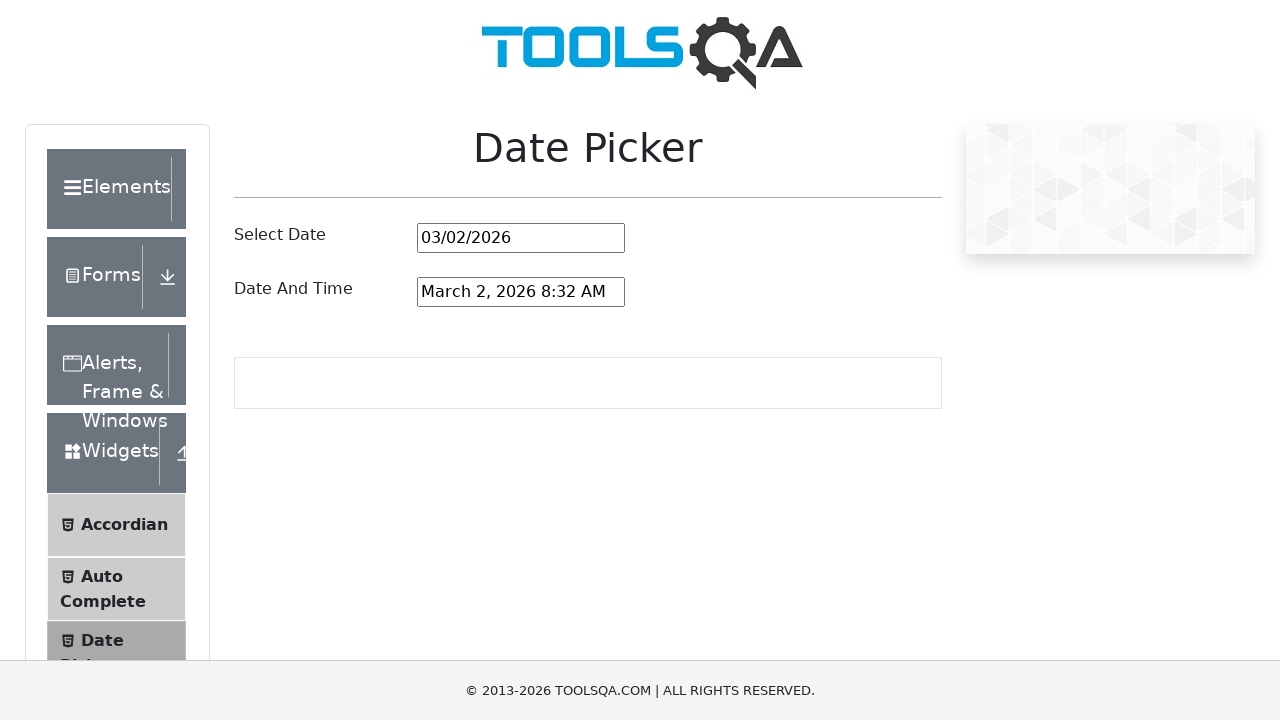

Selected all text in date picker using Ctrl+A on #datePickerMonthYearInput
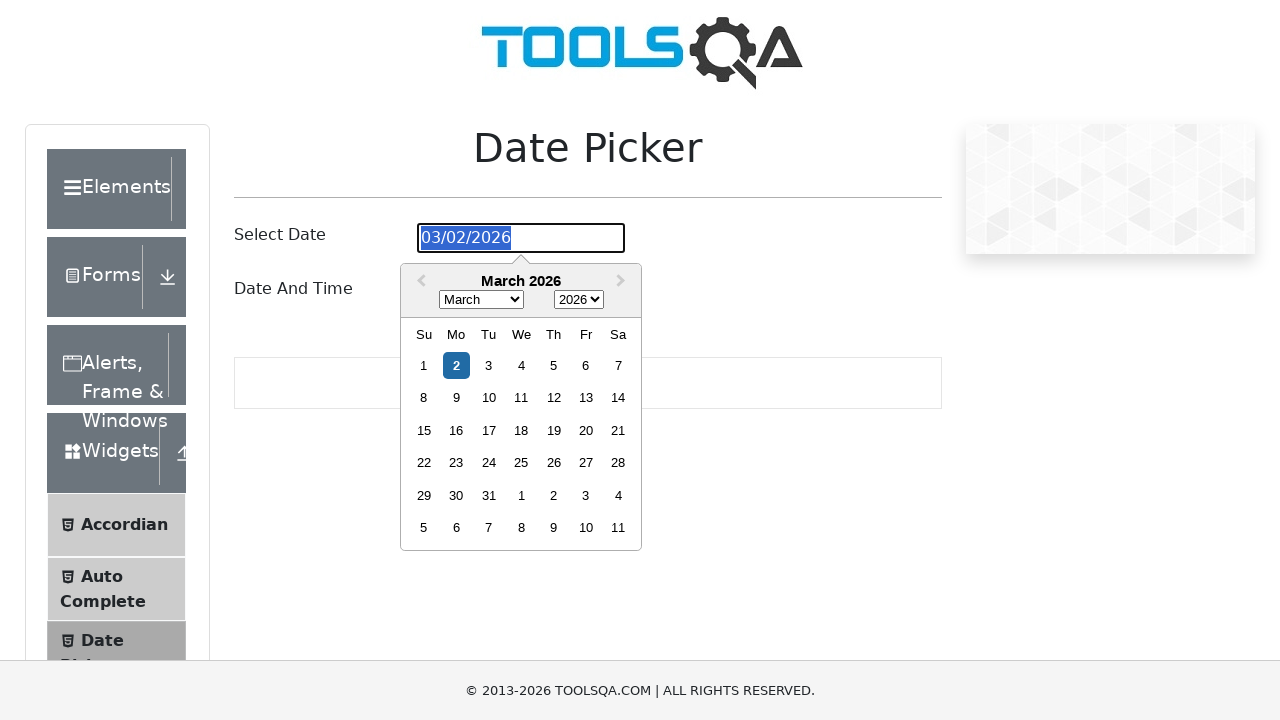

Deleted selected text using Backspace on #datePickerMonthYearInput
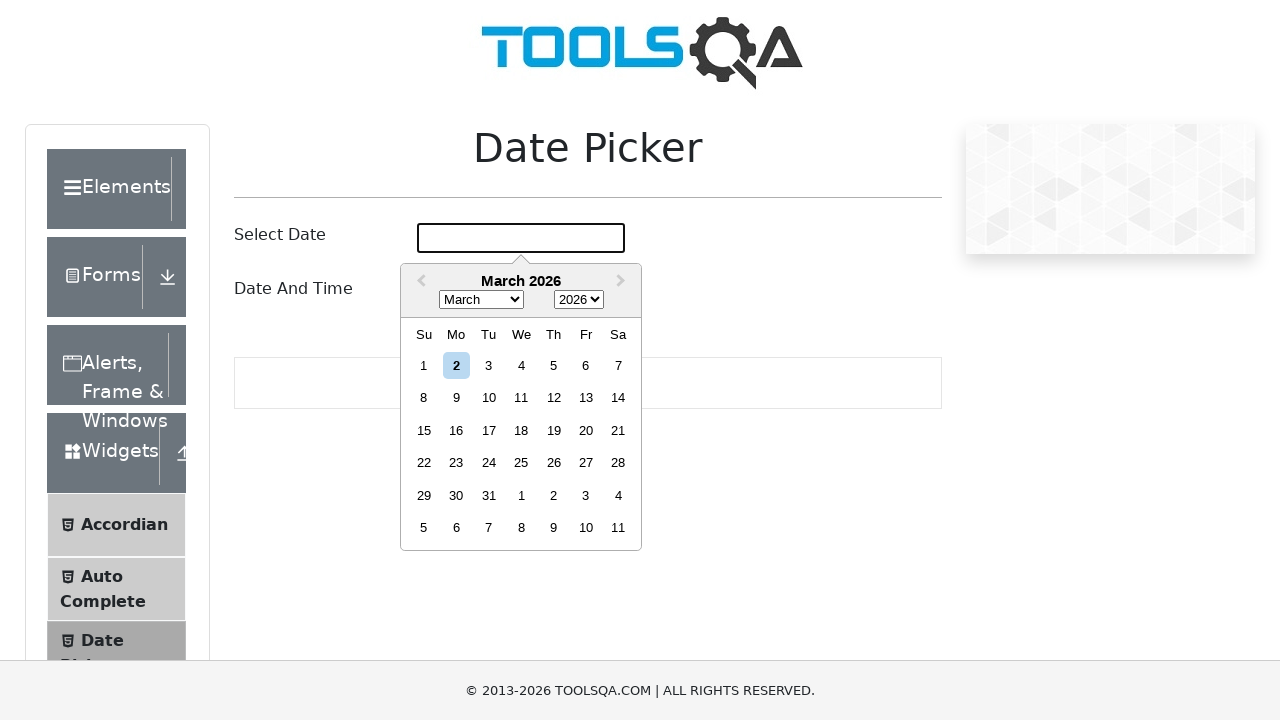

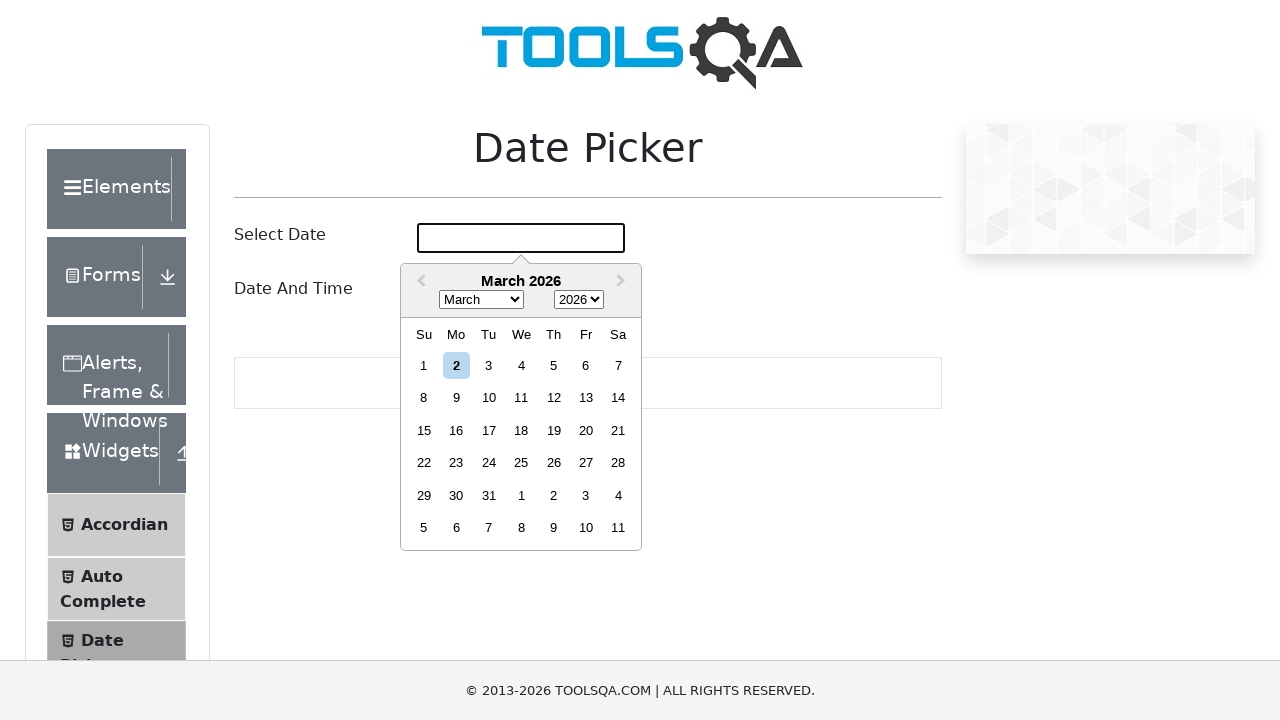